Tests basic browser navigation functionality by visiting two different news sites and using back/forward navigation controls.

Starting URL: https://www.ynet.co.il/home/0,7340,L-8,00.html

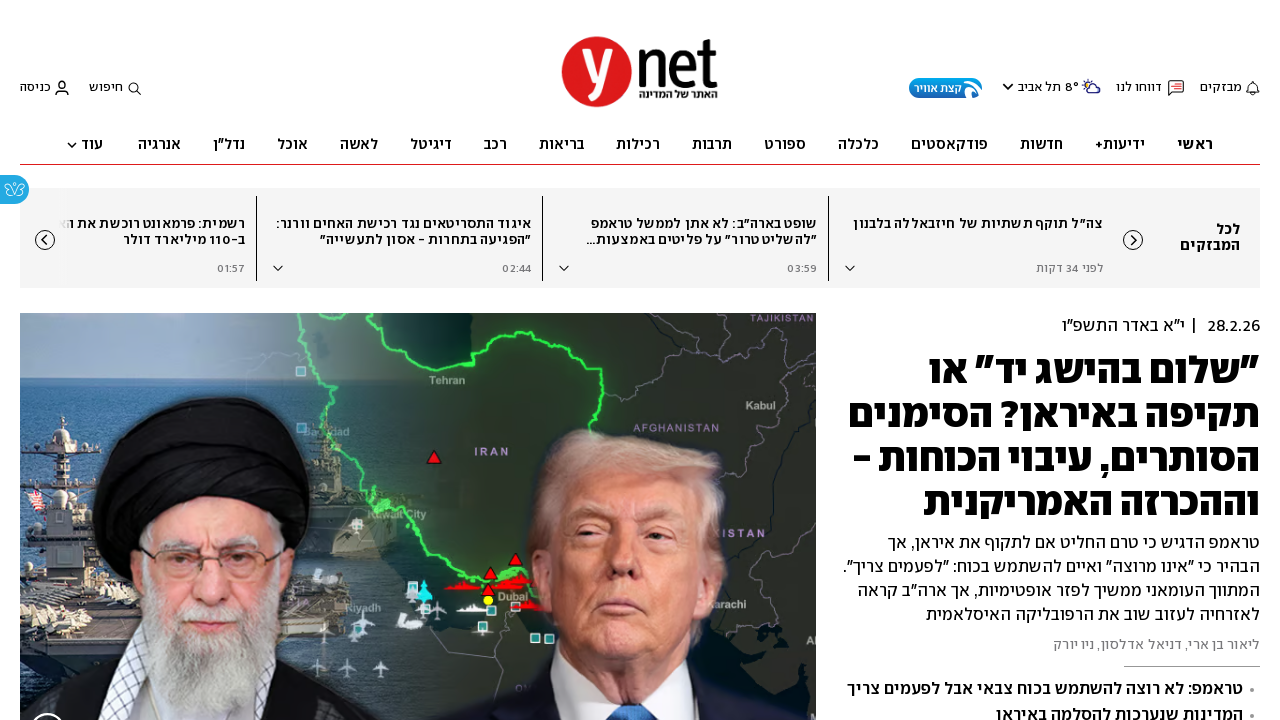

Navigated to walla.co.il news site
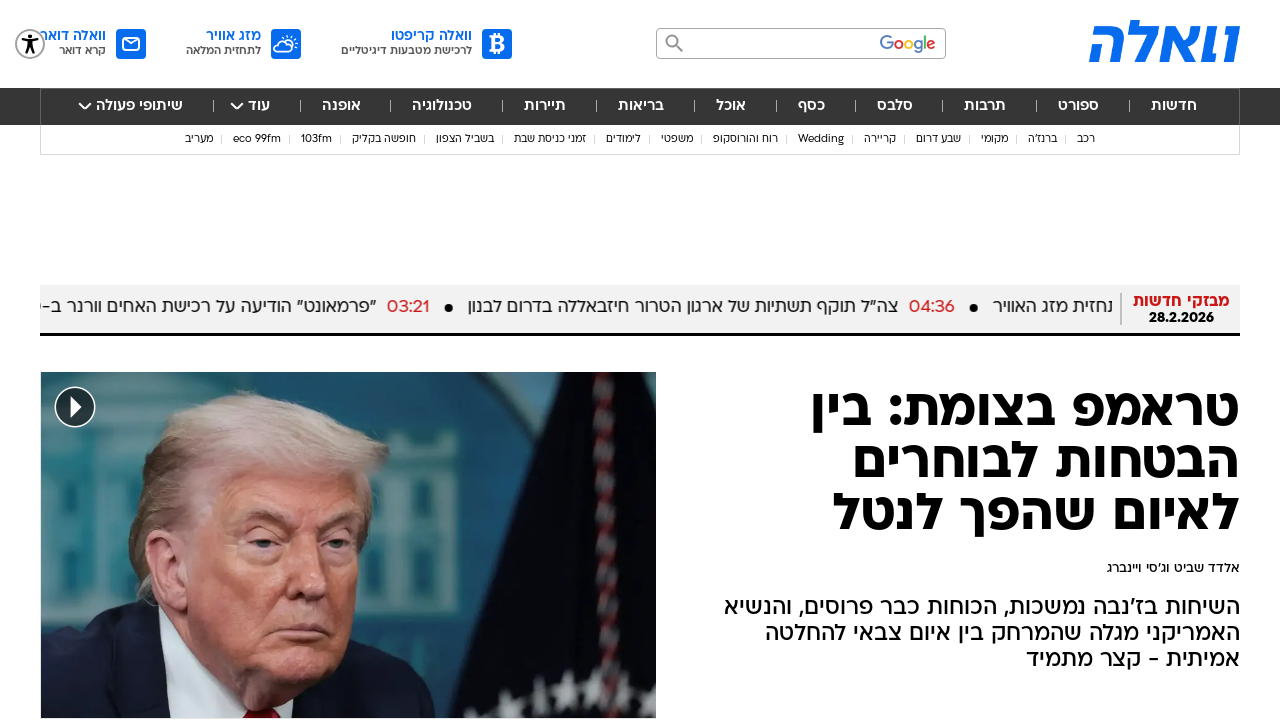

Navigated back to ynet.co.il using back button
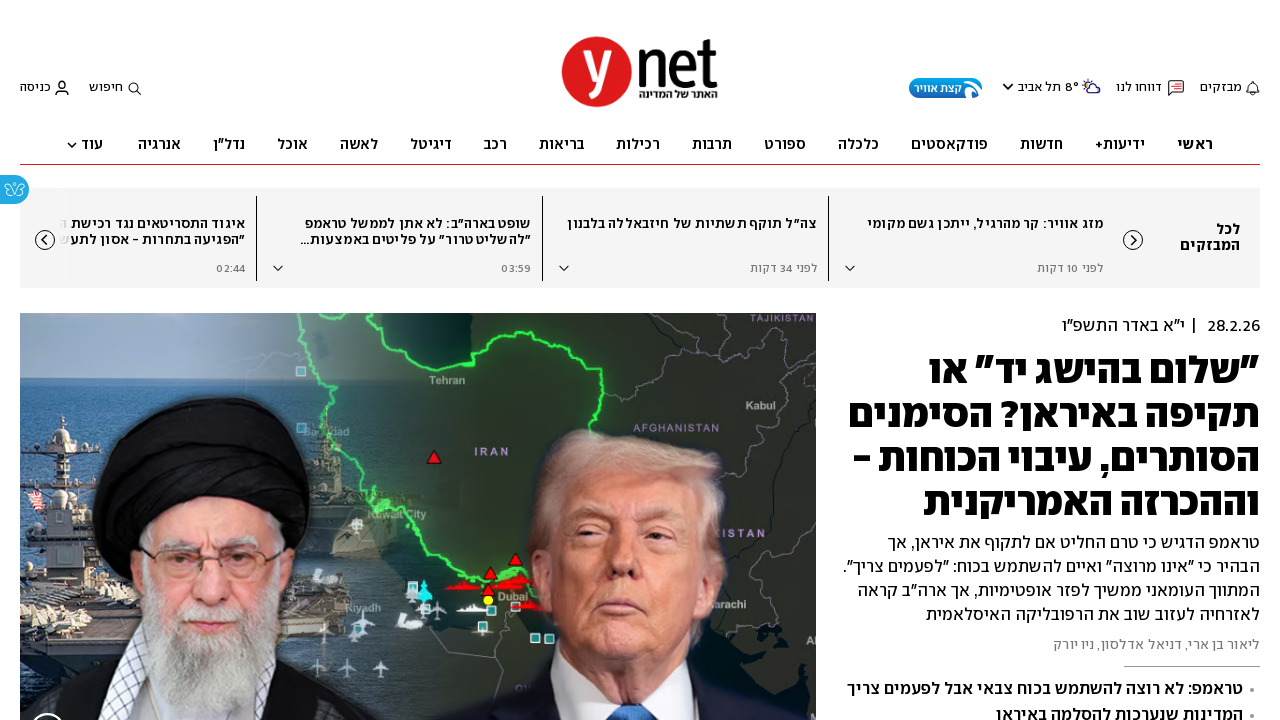

Waited for ynet page to fully load
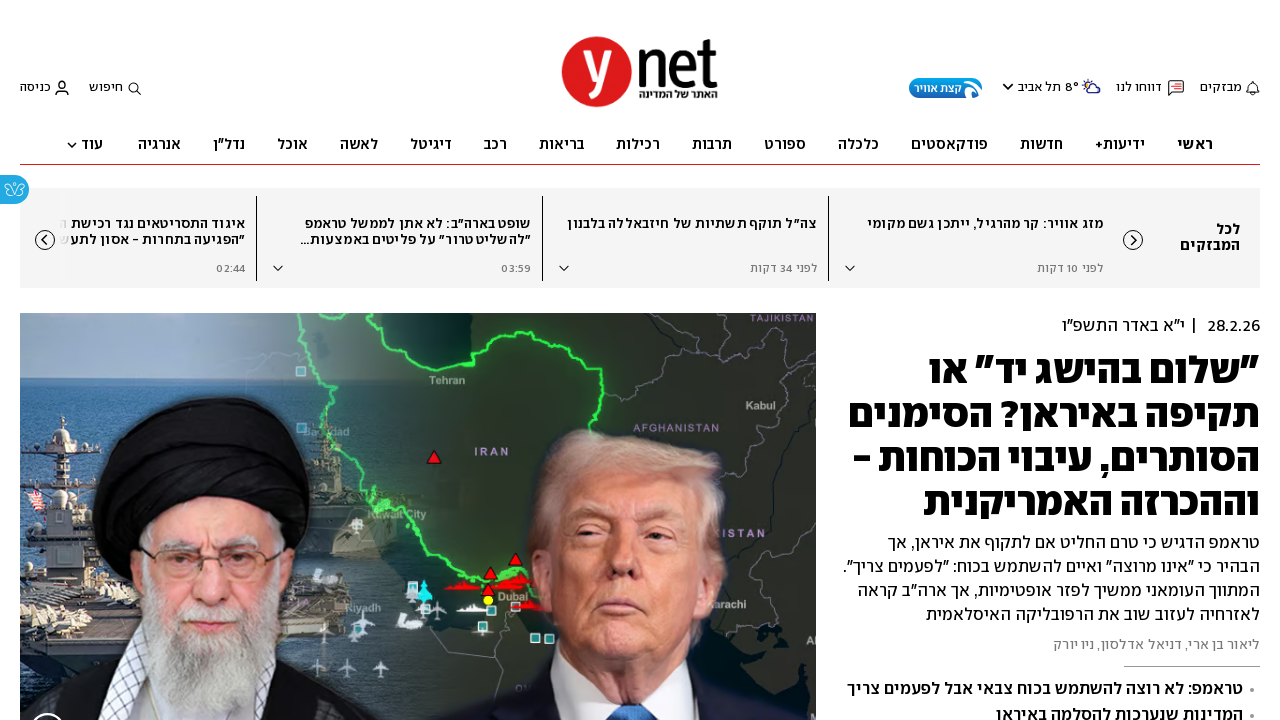

Navigated forward to walla.co.il using forward button
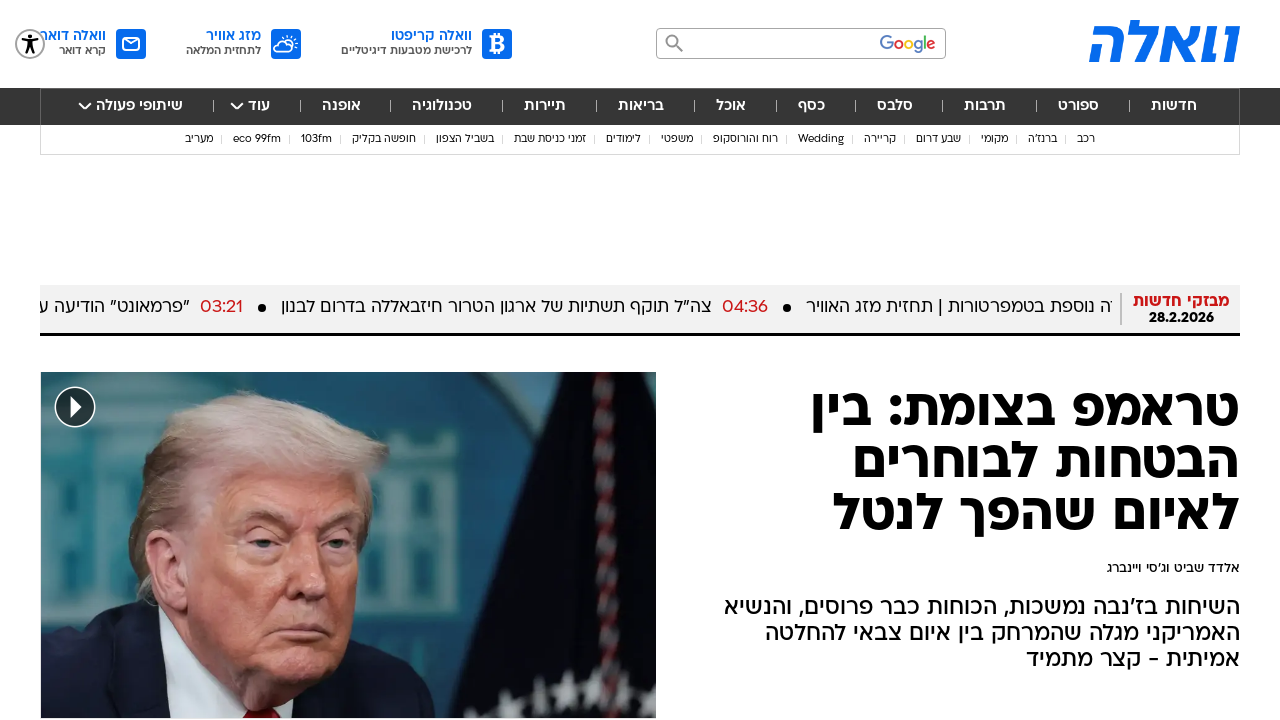

Waited for walla page to fully load
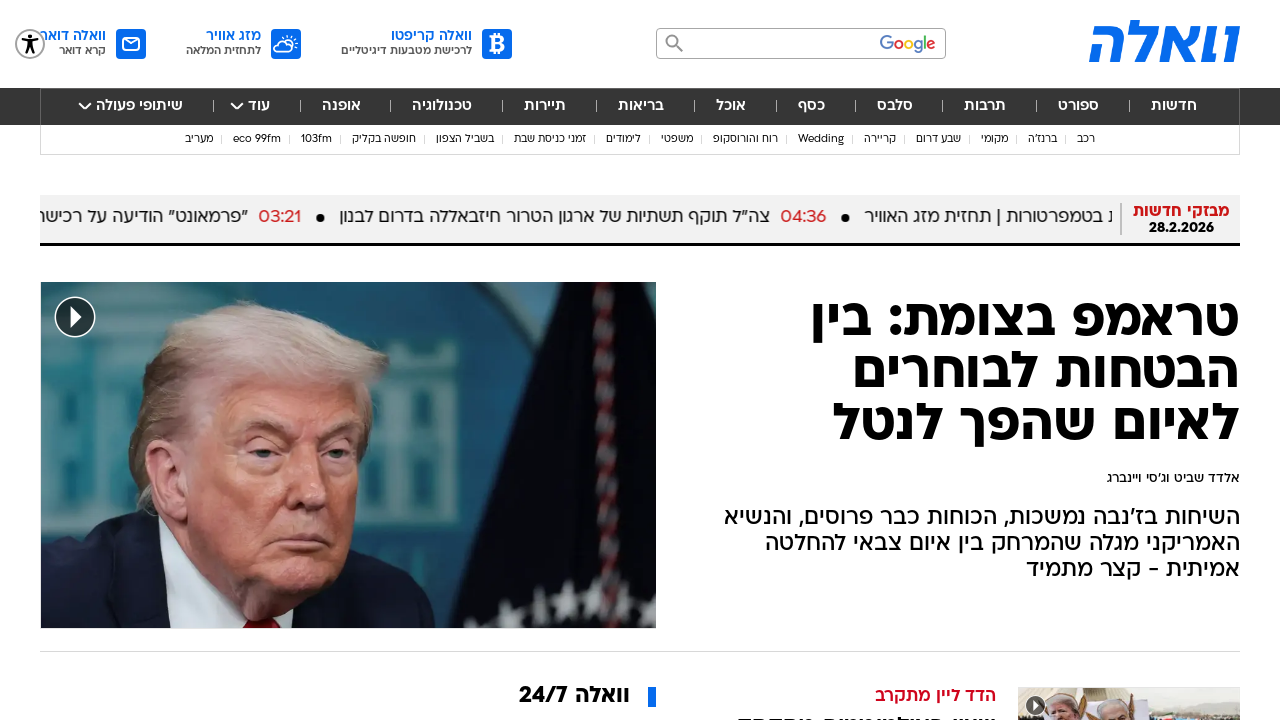

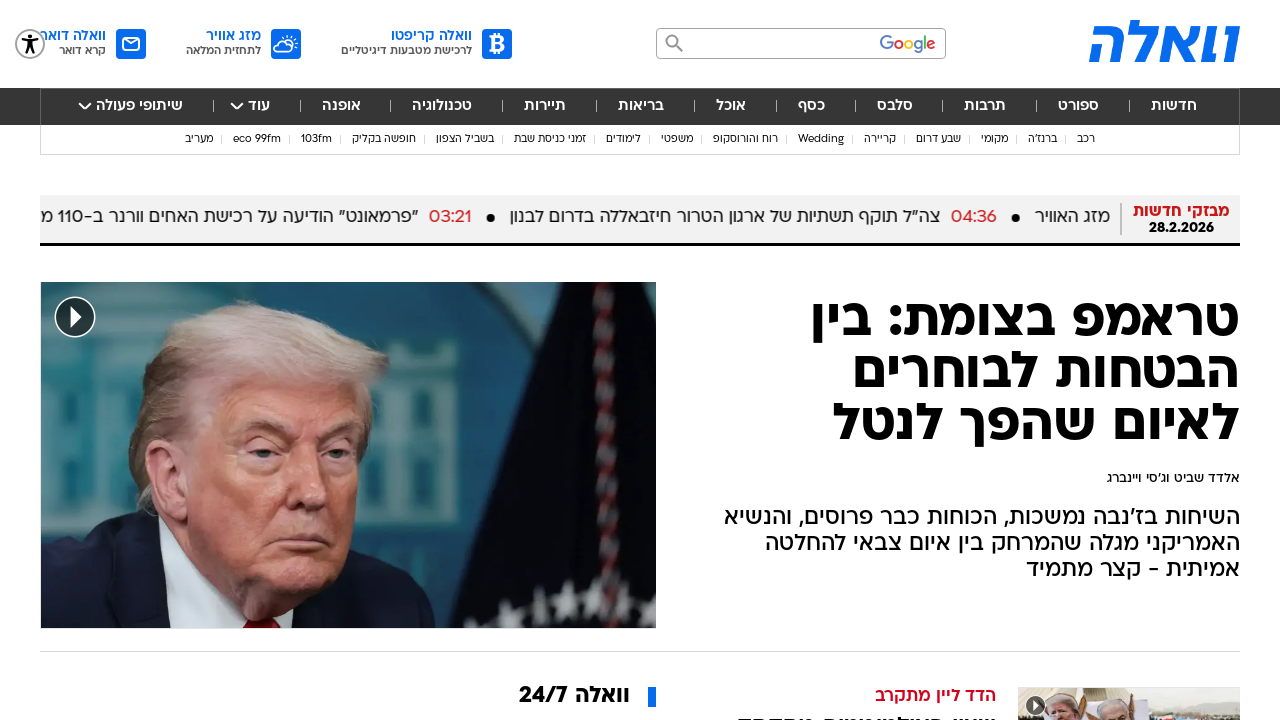